Tests various form elements on the LeafGround practice site including text inputs, checkboxes, and form field interactions

Starting URL: https://leafground.com/

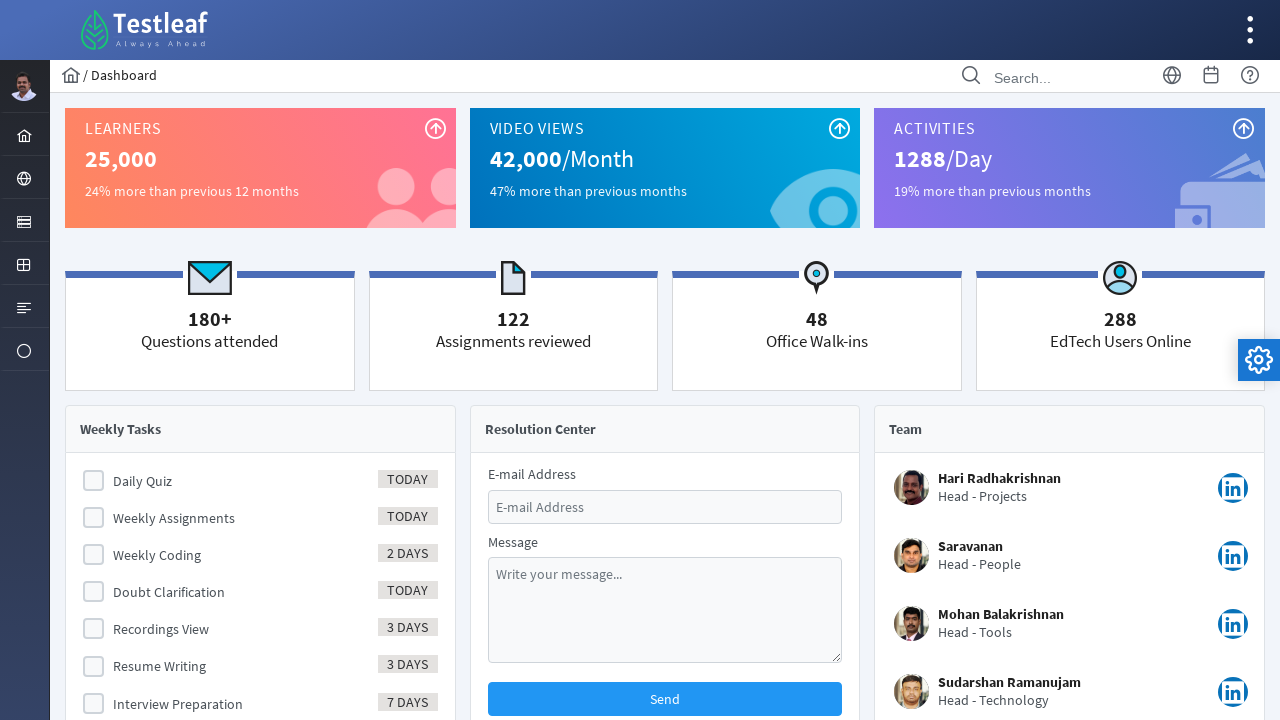

Clicked Elements button in menu at (24, 220) on #menuform\:j_idt40
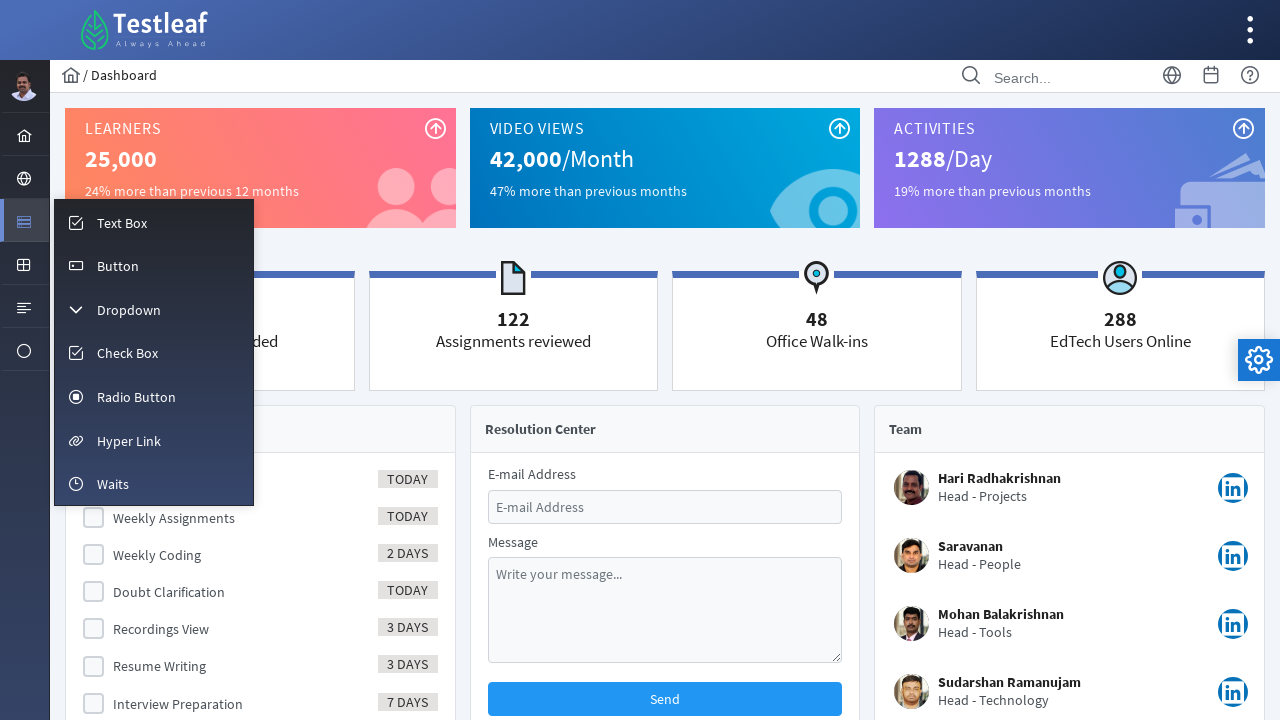

Clicked checkbox menu item at (154, 222) on #menuform\:m_input
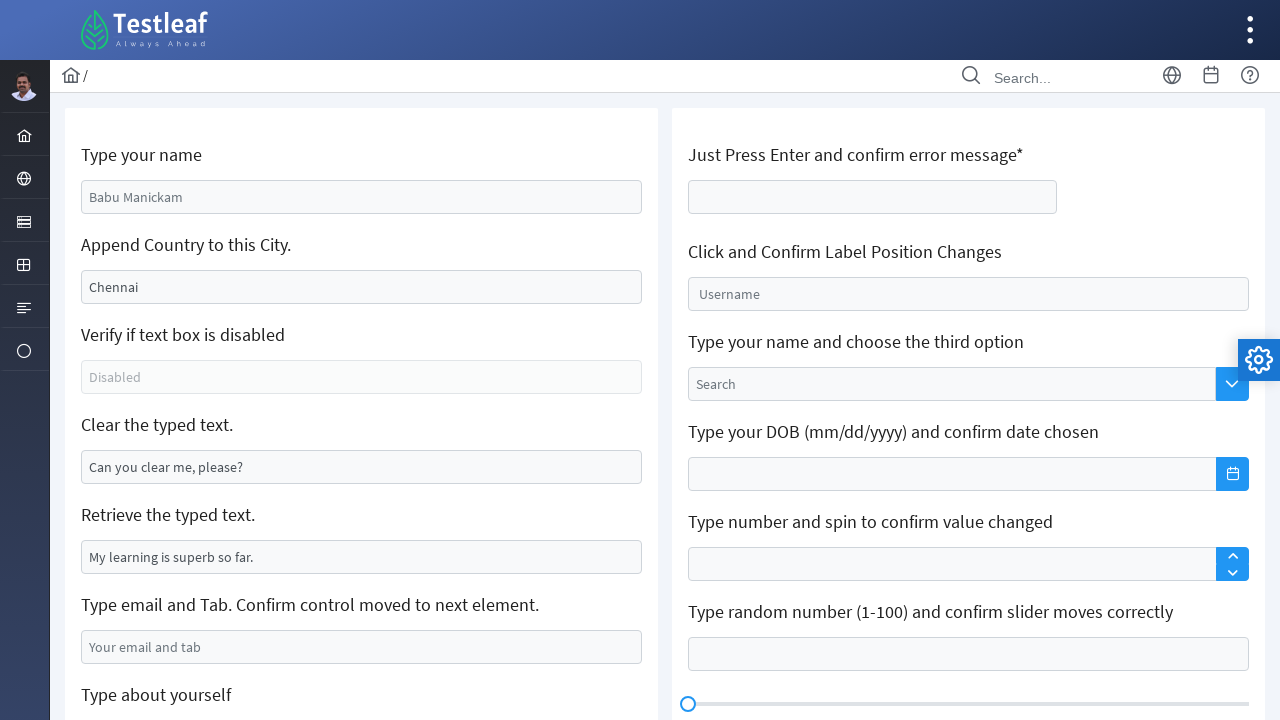

Filled name field with 'saran' on #j_idt88\:name
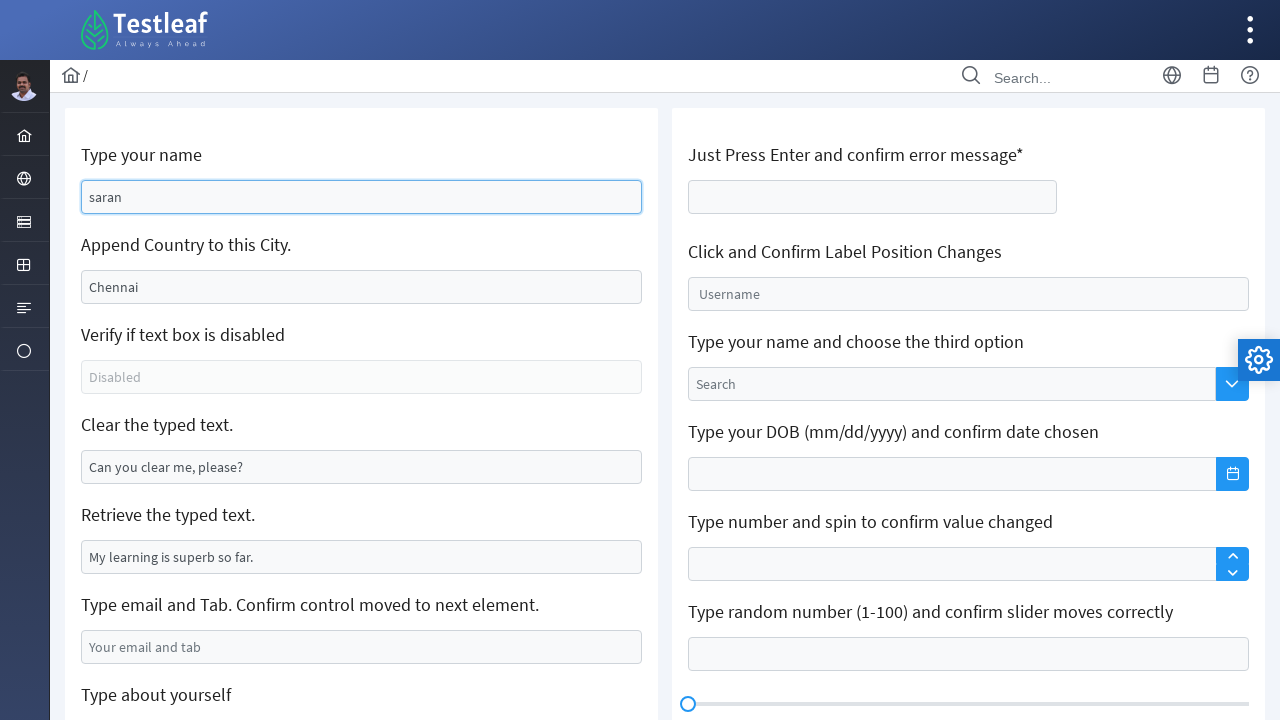

Appended ',INDIA' to country field on #j_idt88\:j_idt91
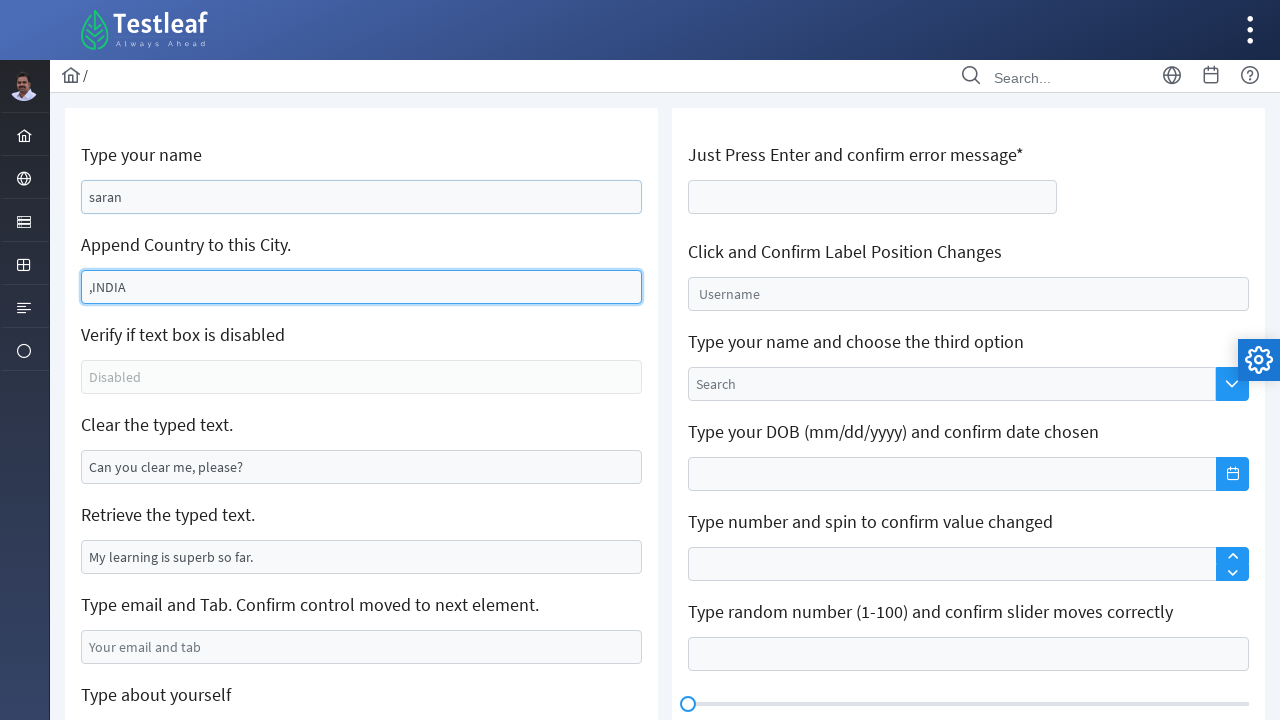

Checked if checkbox is enabled
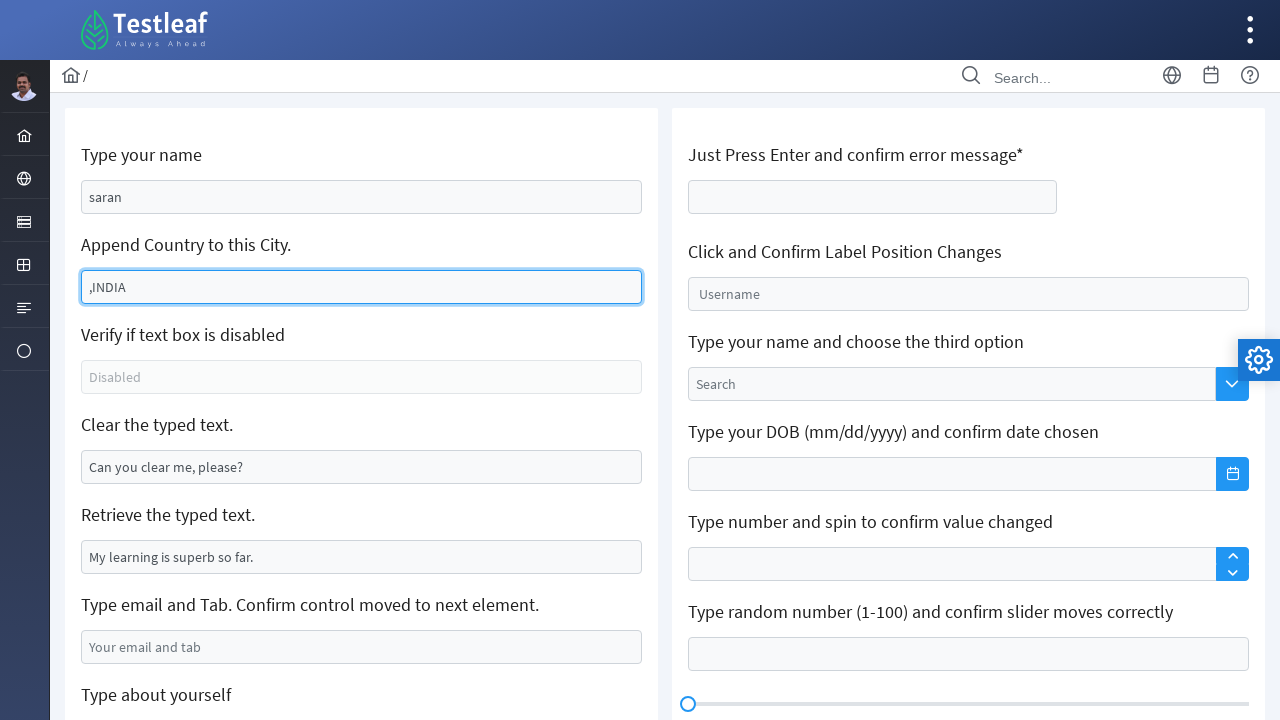

Cleared text field on #j_idt88\:j_idt95
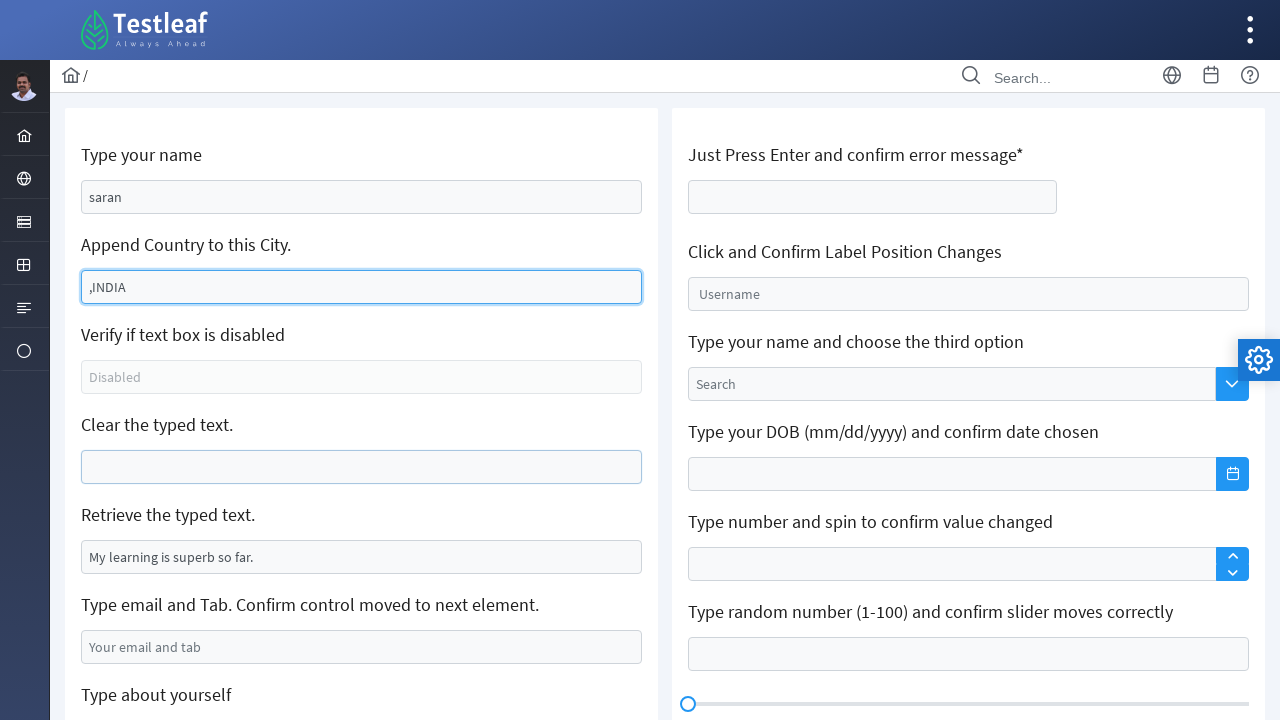

Retrieved text from checkbox element
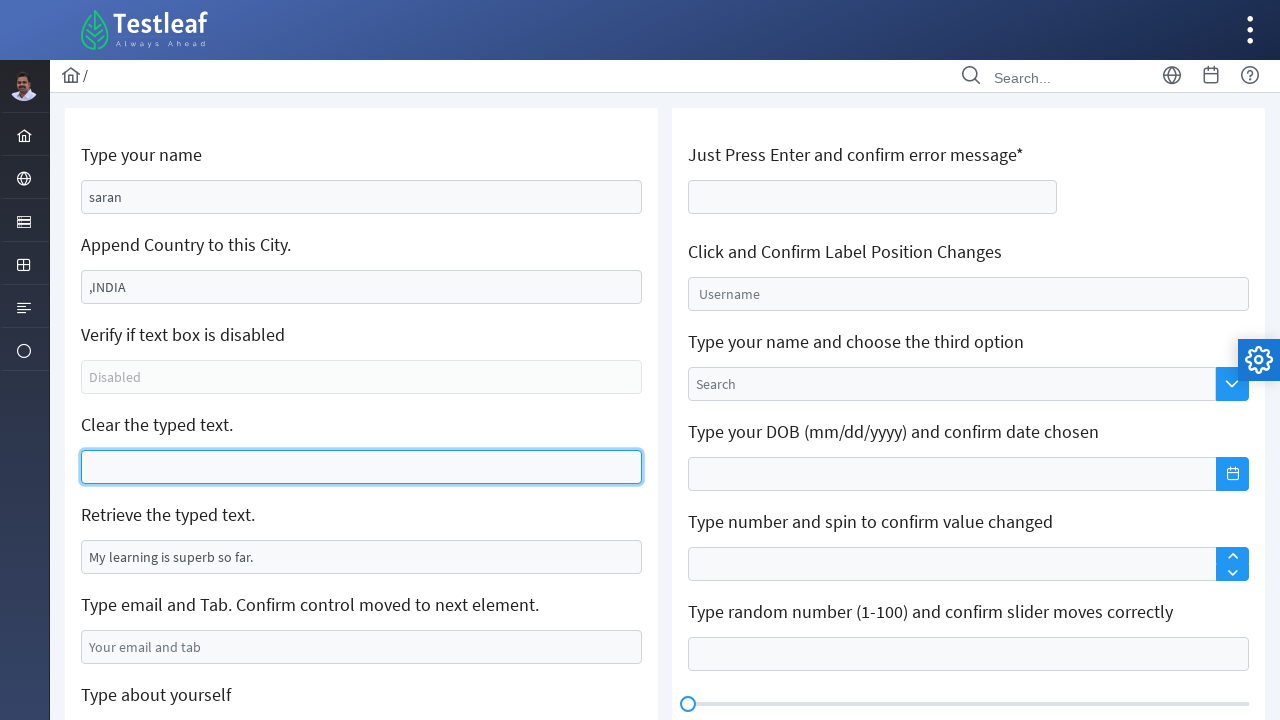

Filled email field with 'ram@gmail.com' on #j_idt88\:j_idt99
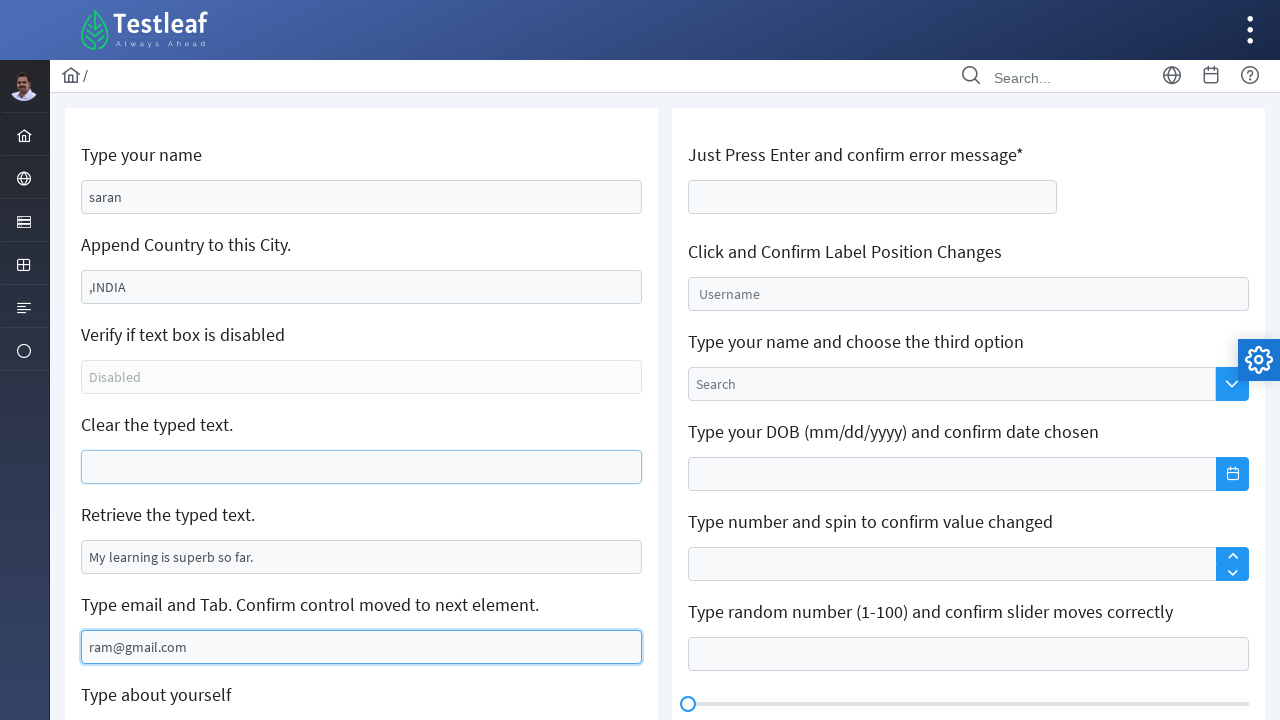

Pressed Tab key
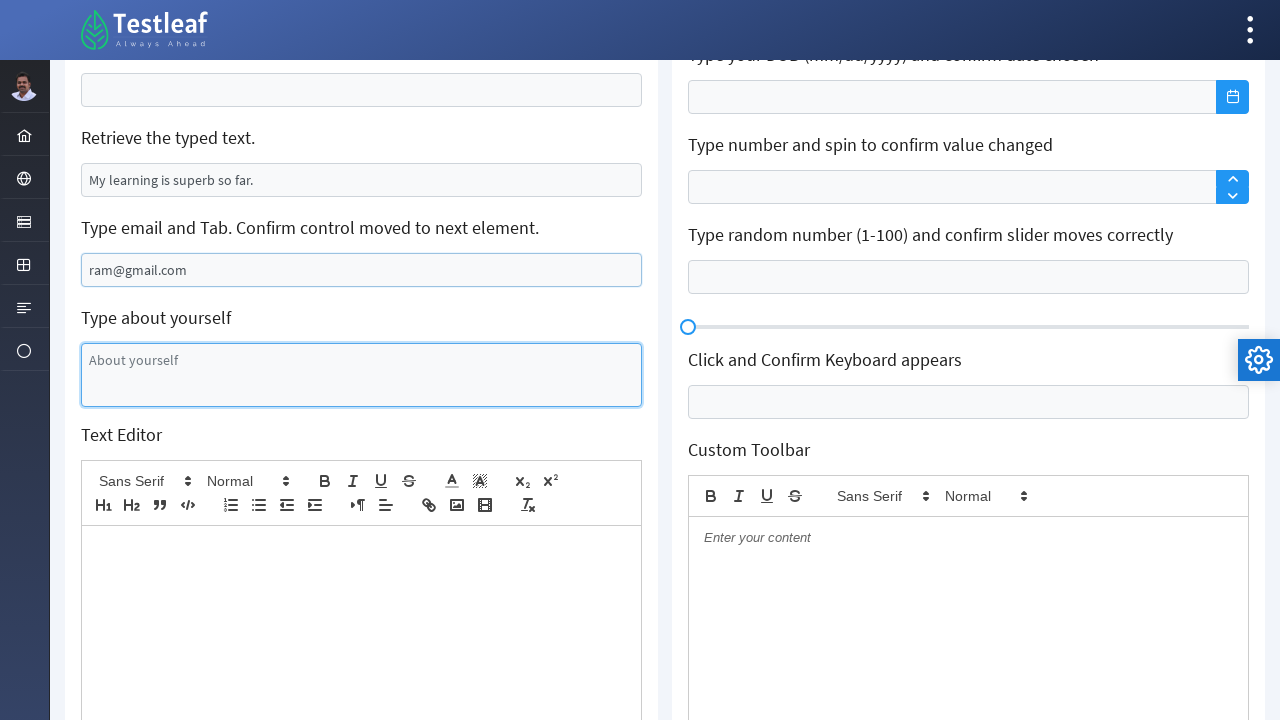

Filled message field with 'hai i am saran' on #j_idt88\:j_idt101
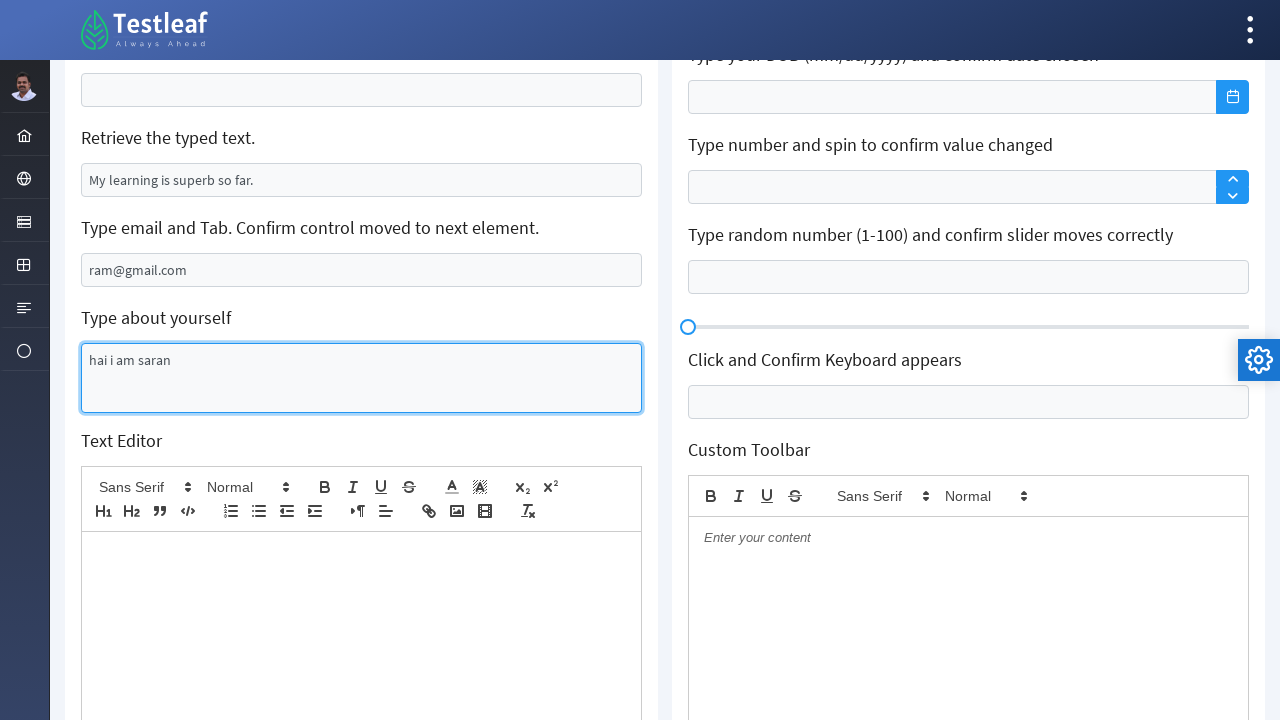

Clicked on age field at (873, 197) on input[name='j_idt106\:thisform\:age']
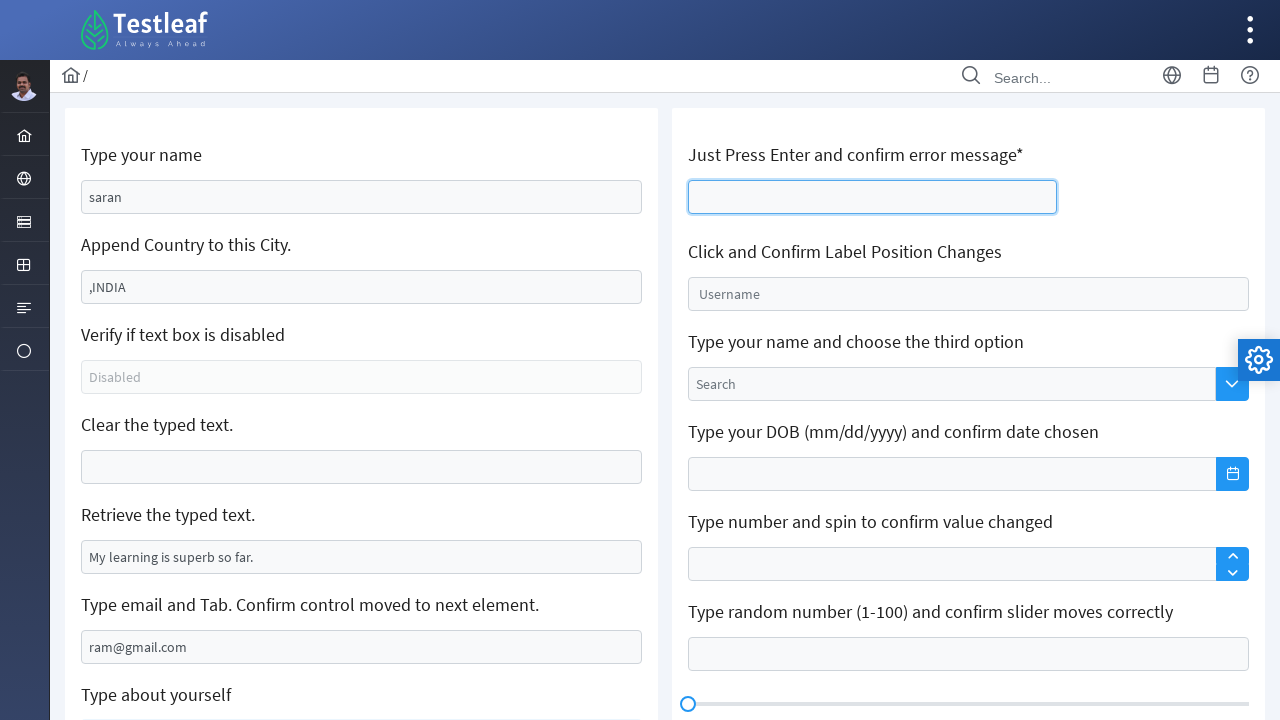

Pressed Enter key in age field
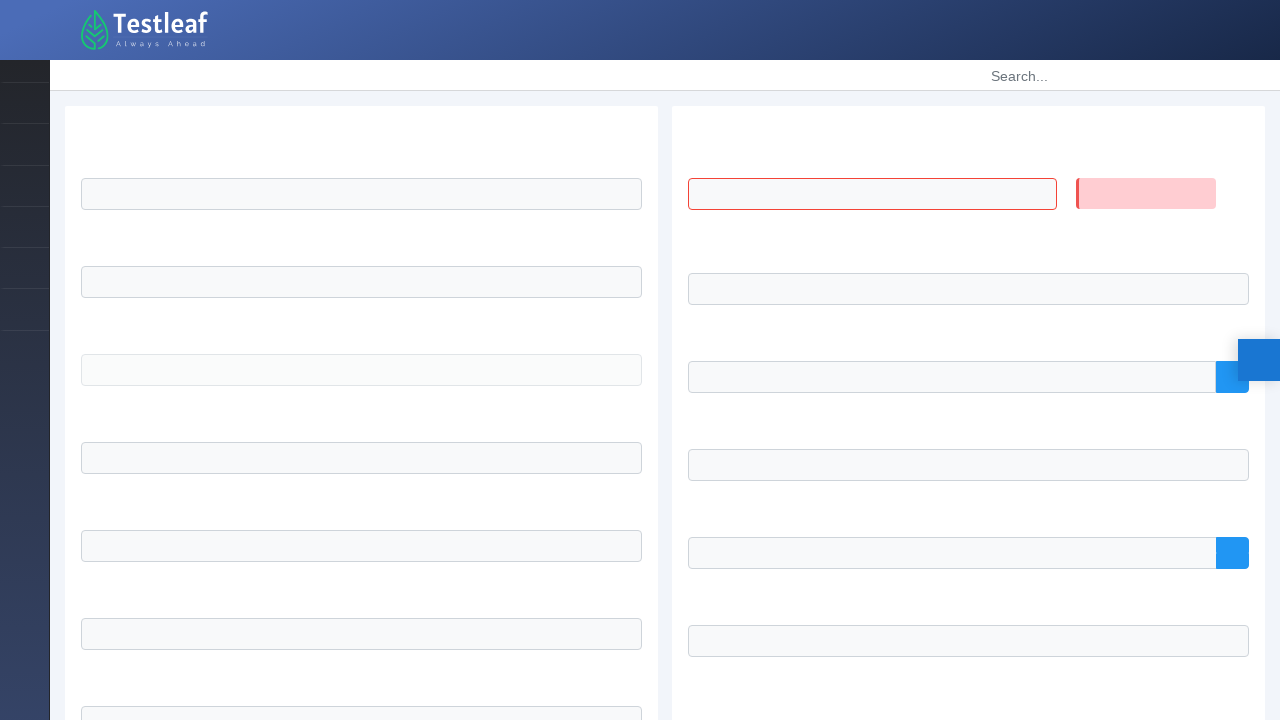

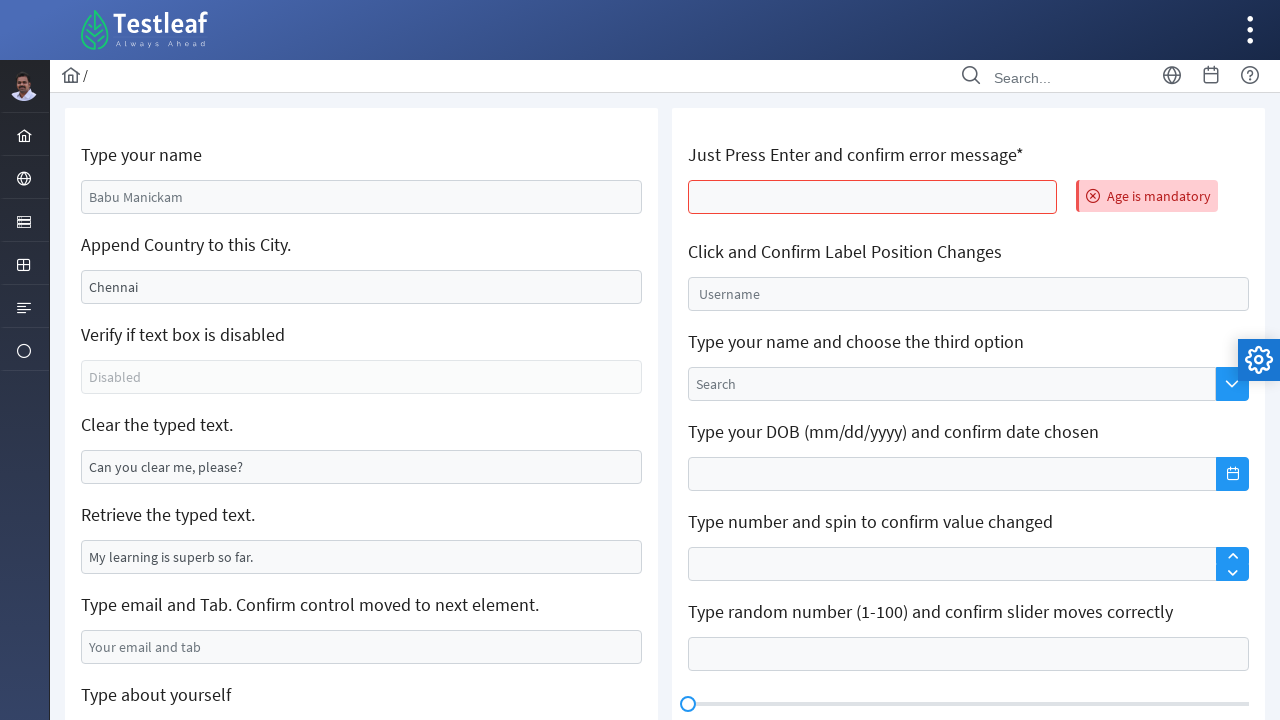